Tests text box form submission with all blank fields

Starting URL: http://demoqa.com/

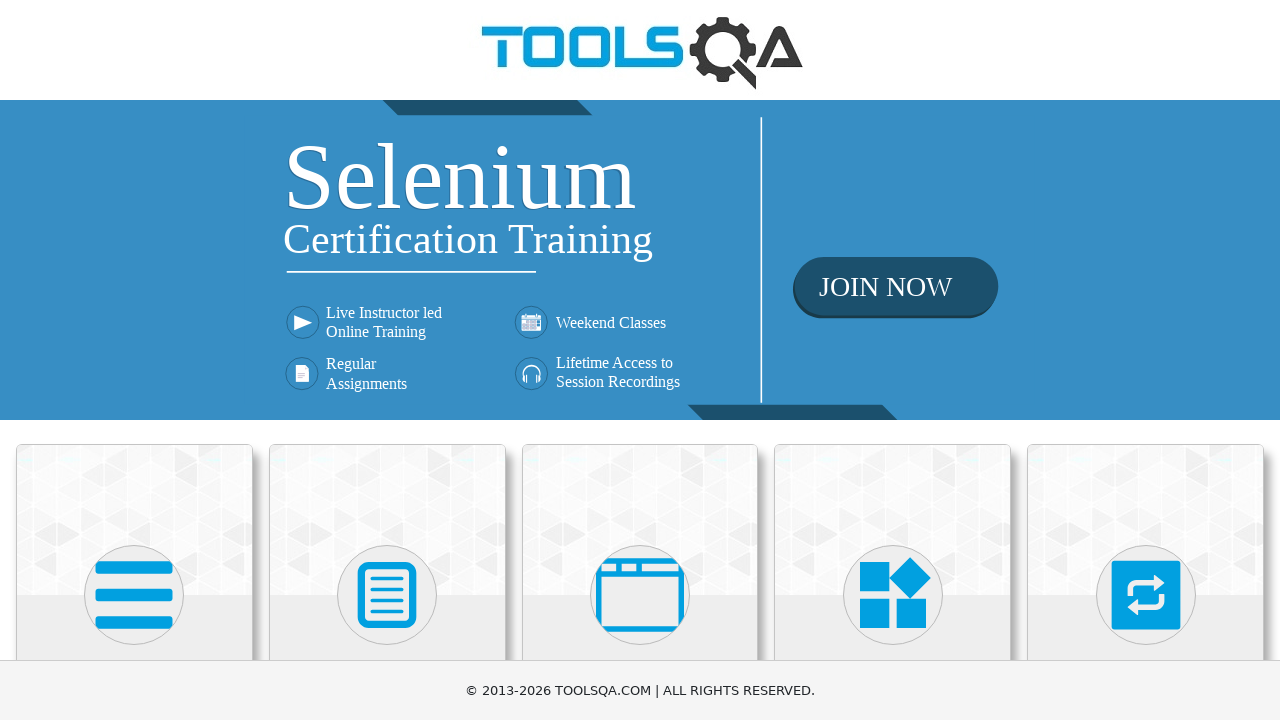

Clicked on Elements card at (134, 520) on .top-card
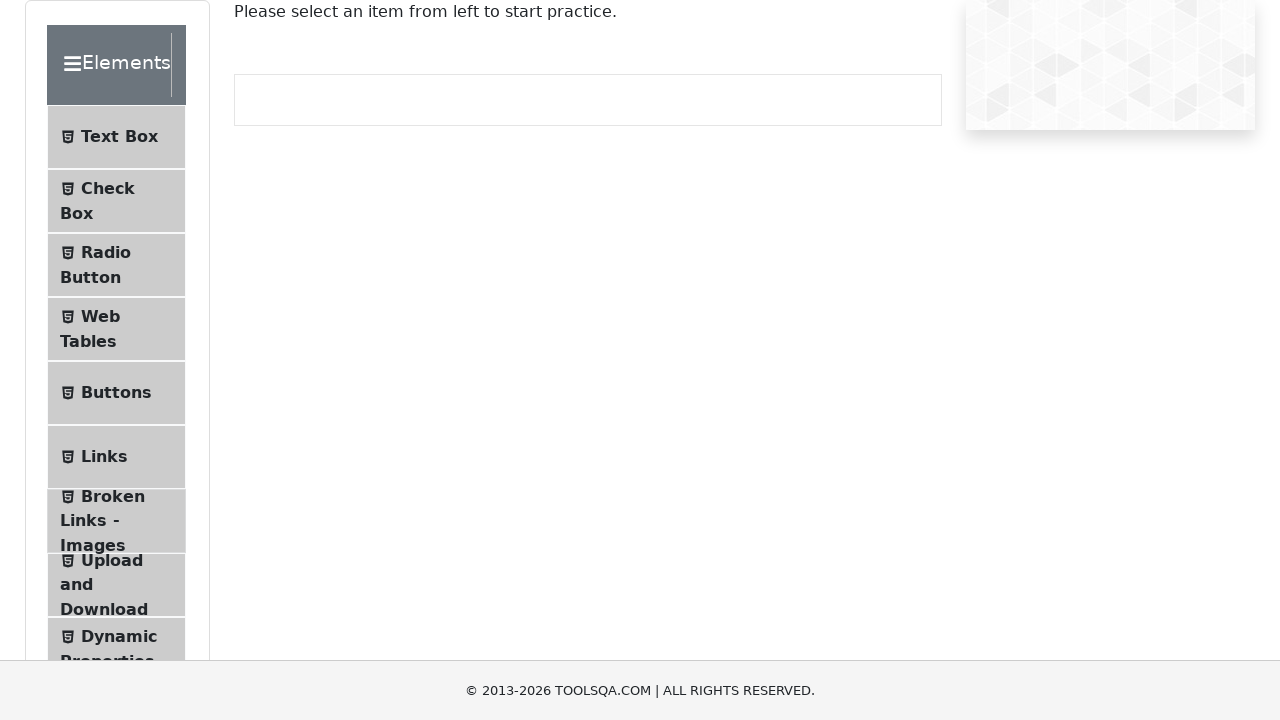

Clicked on Text Box menu item at (116, 137) on #item-0
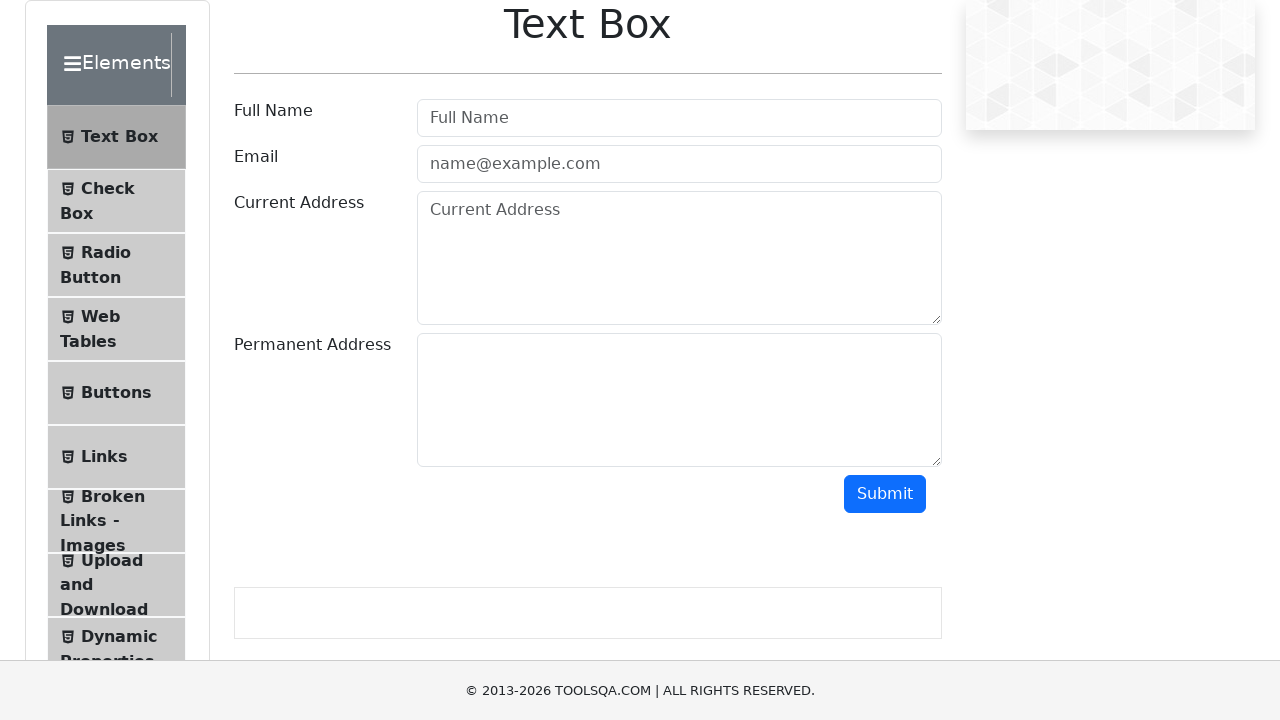

Cleared userName field on #userName
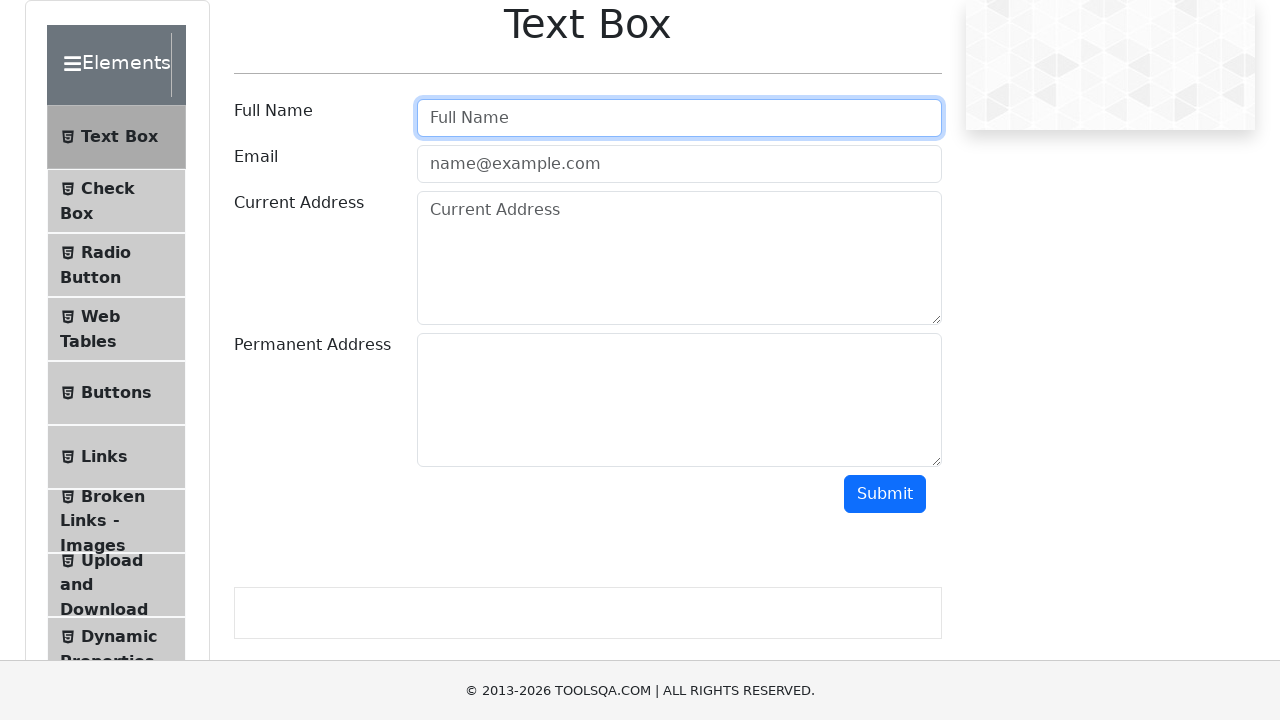

Cleared userEmail field on #userEmail
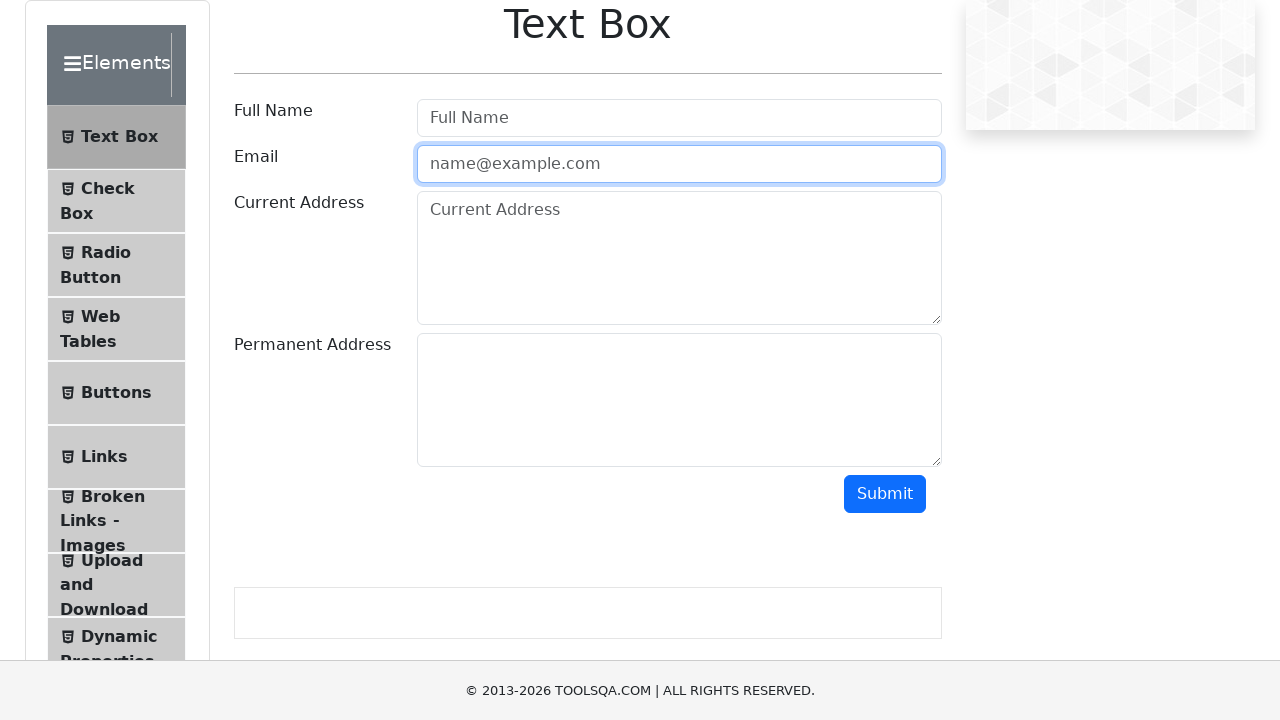

Cleared currentAddress field on #currentAddress
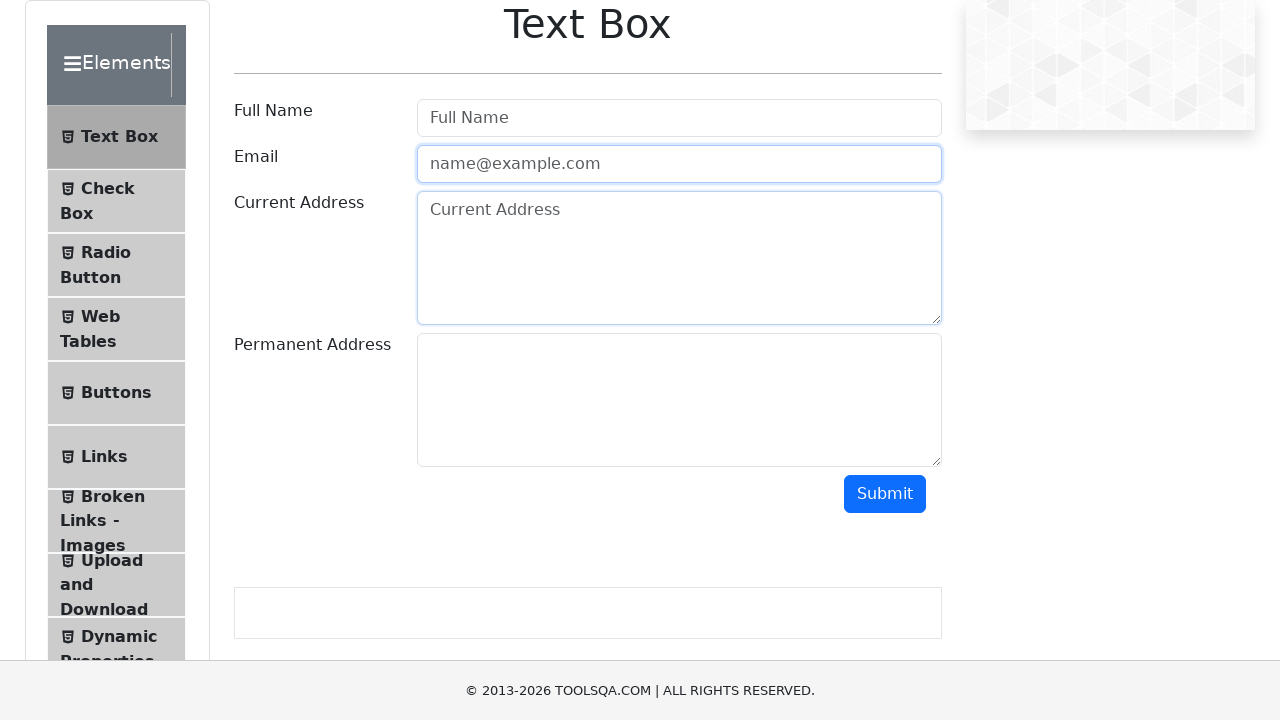

Cleared permanentAddress field on #permanentAddress
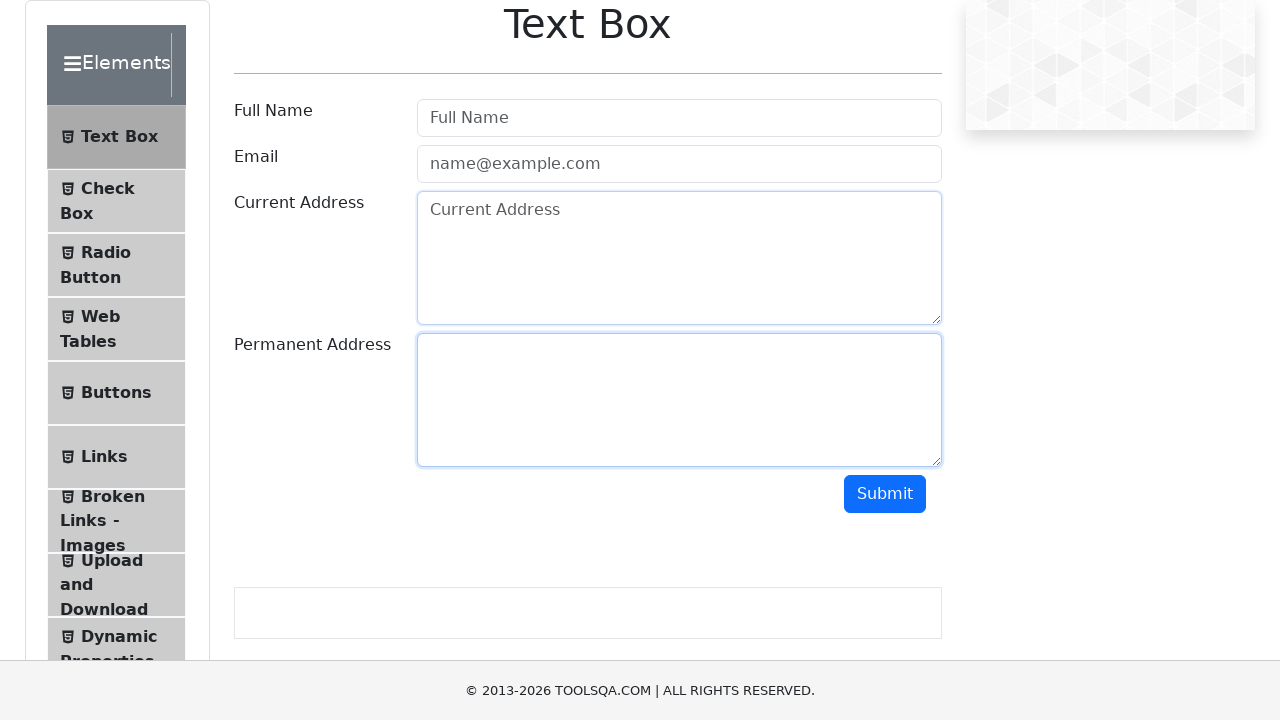

Located submit button
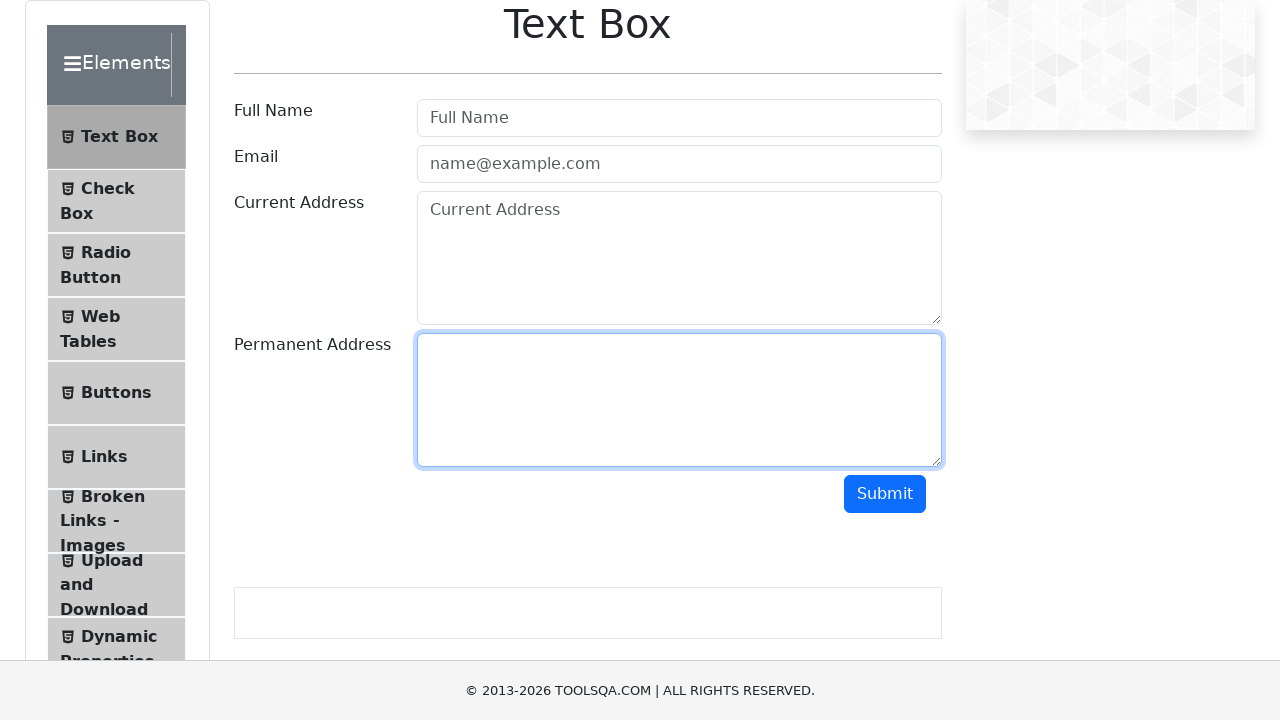

Scrolled submit button into view
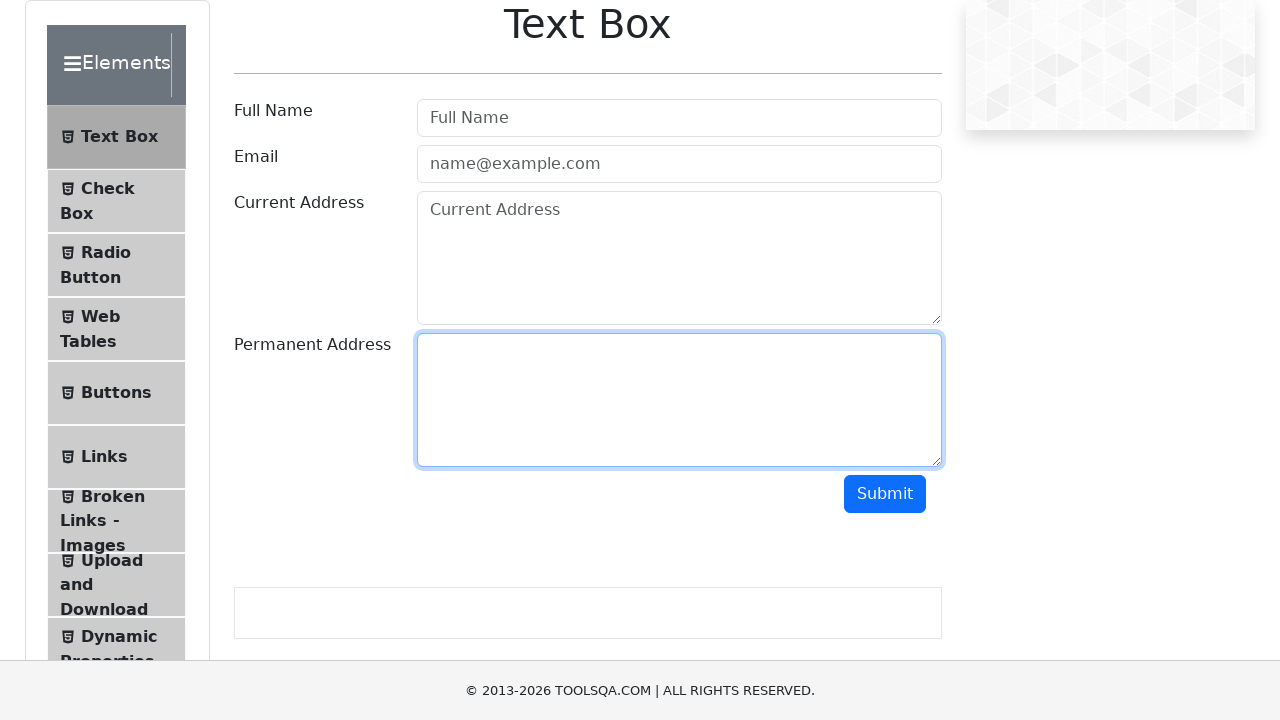

Clicked submit button with all fields blank at (885, 494) on #submit
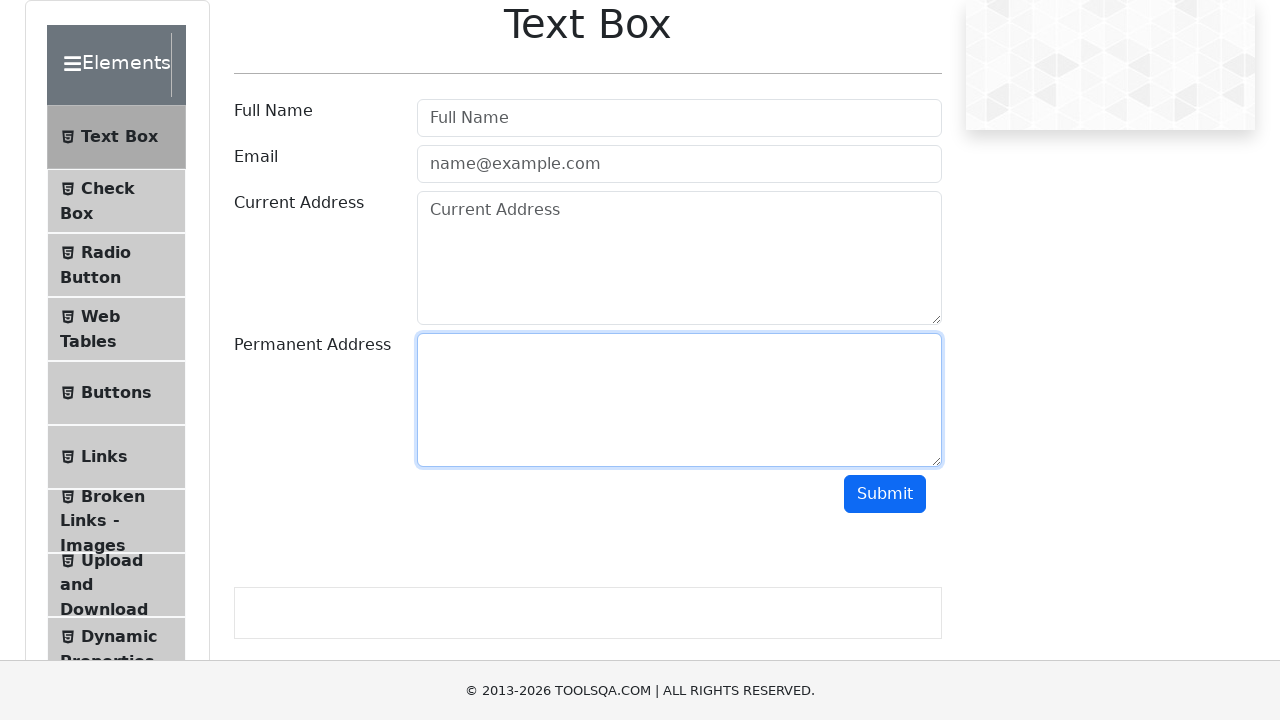

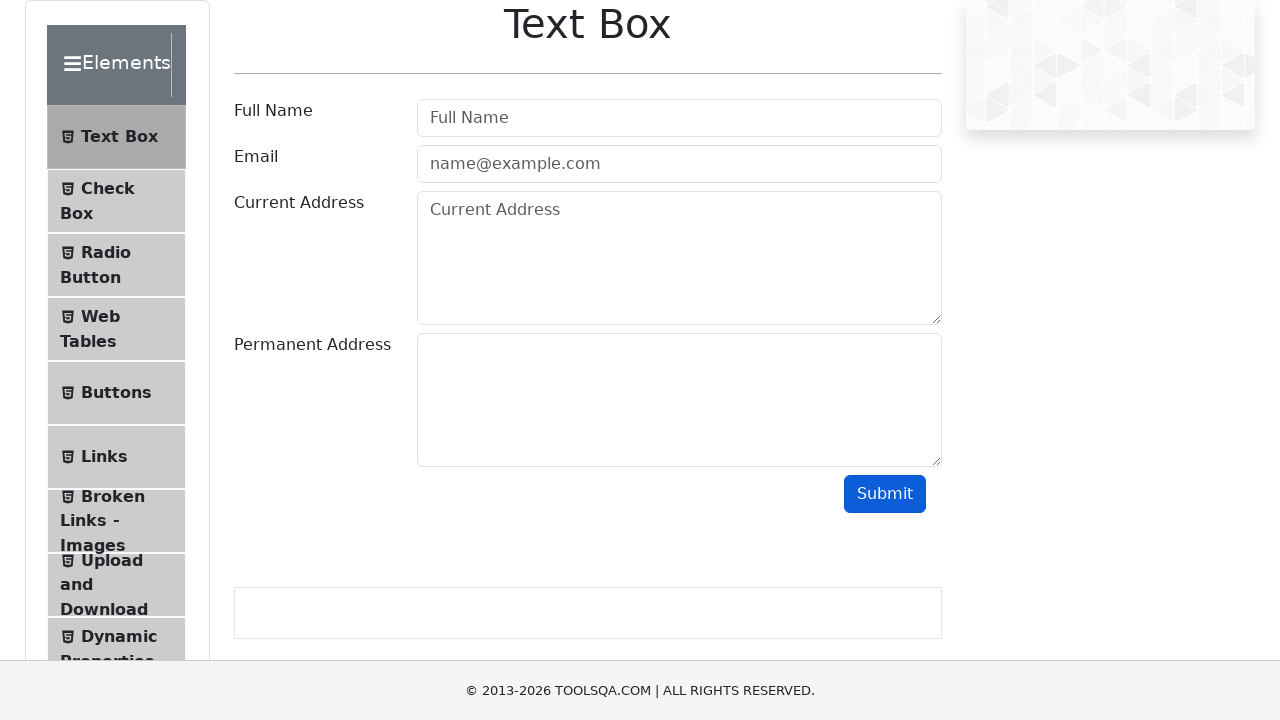